Tests interaction with nested iframes by filling a text input in frame_3 and checking a checkbox in a child frame

Starting URL: https://ui.vision/demo/webtest/frames/

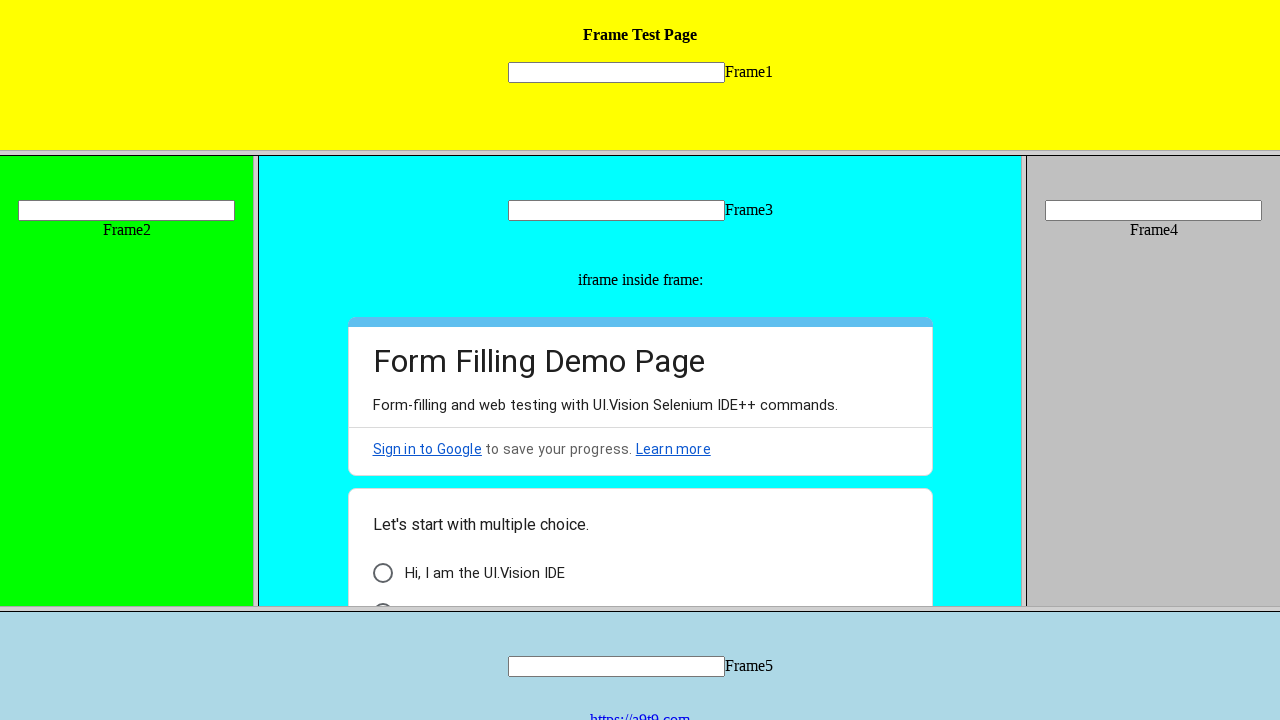

Located frame_3 by URL
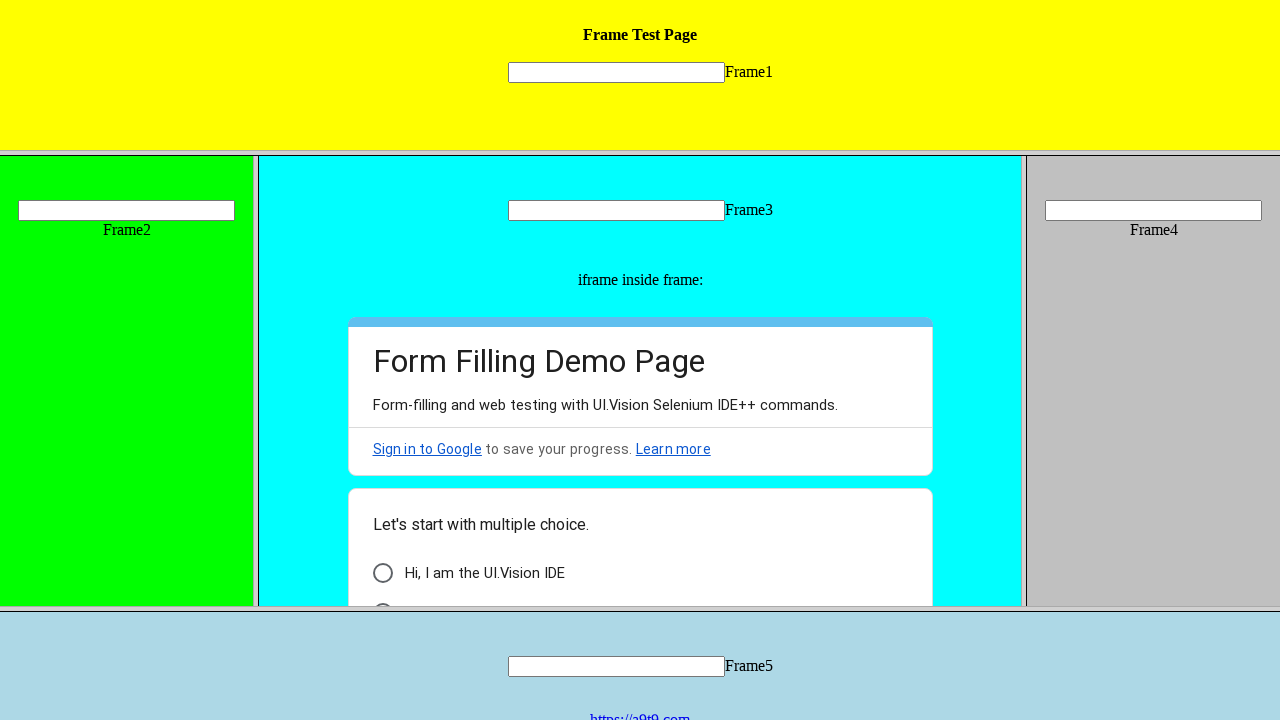

Filled text input in frame_3 with 'Welcome' on xpath=//input[@name="mytext3"]
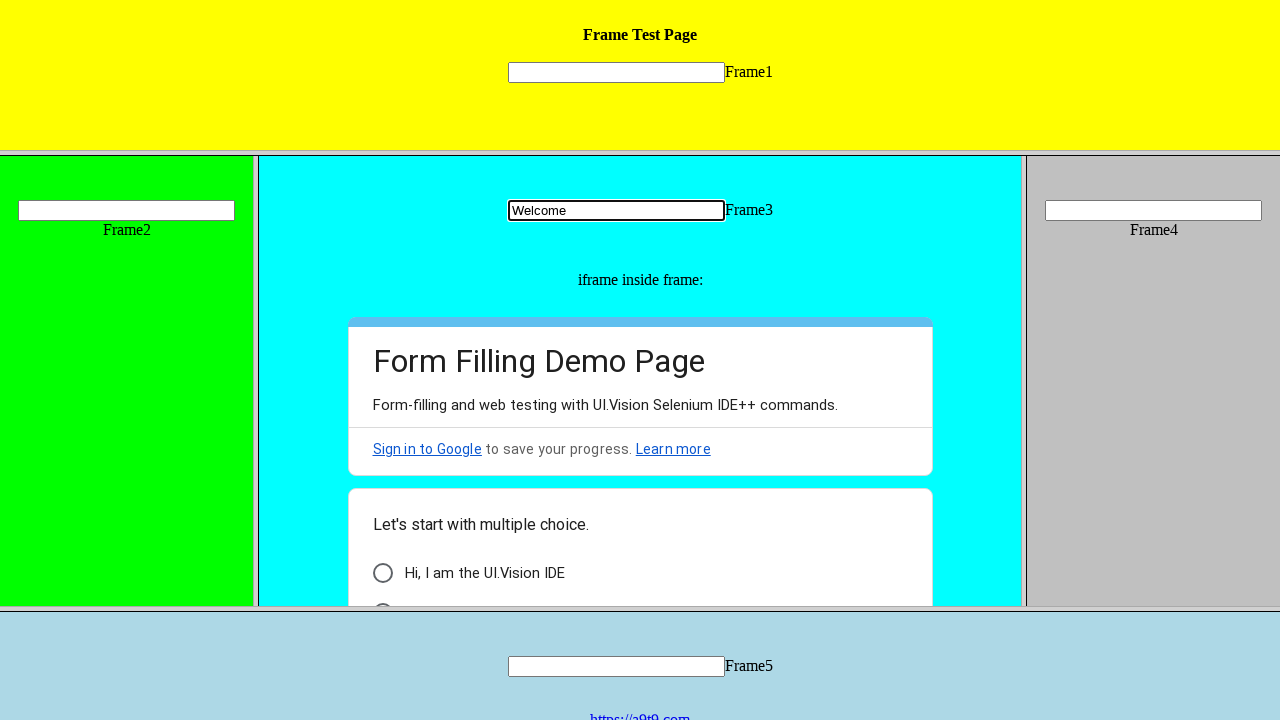

Retrieved child frames of frame_3
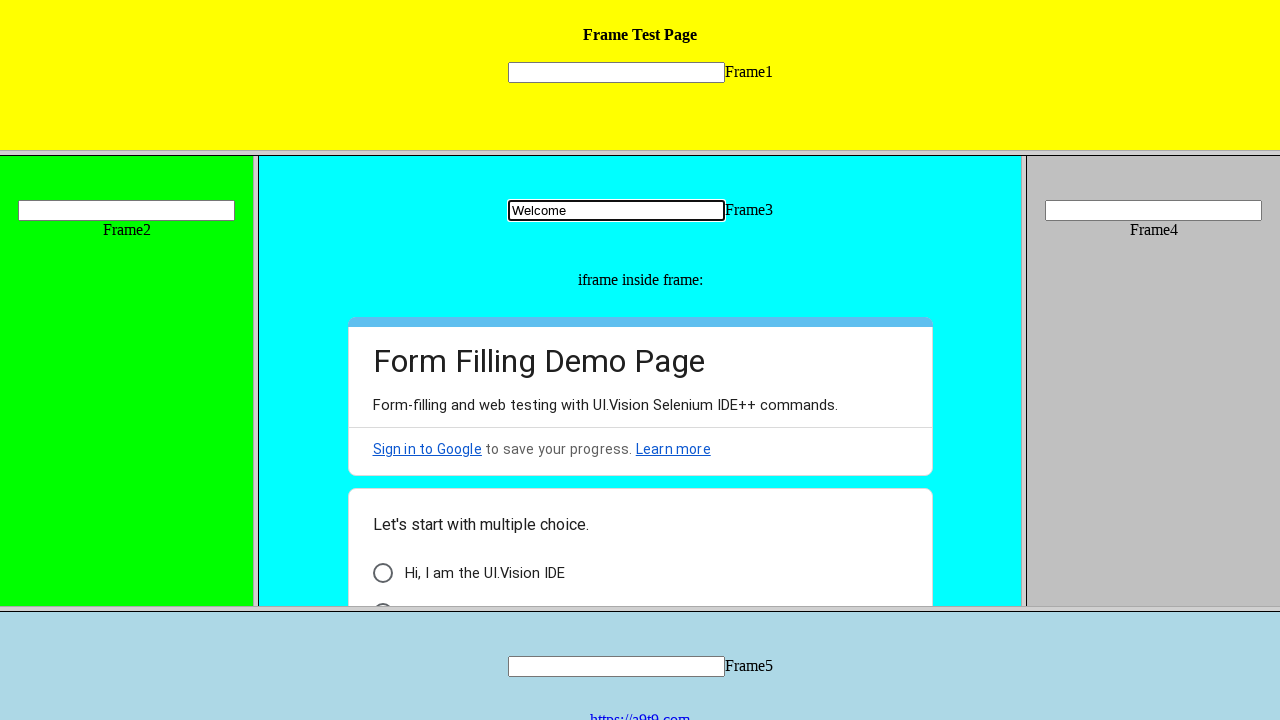

Checked checkbox in the first child frame at (382, 573) on xpath=//div[@id="i6"]//div[@class="AB7Lab Id5V1"]
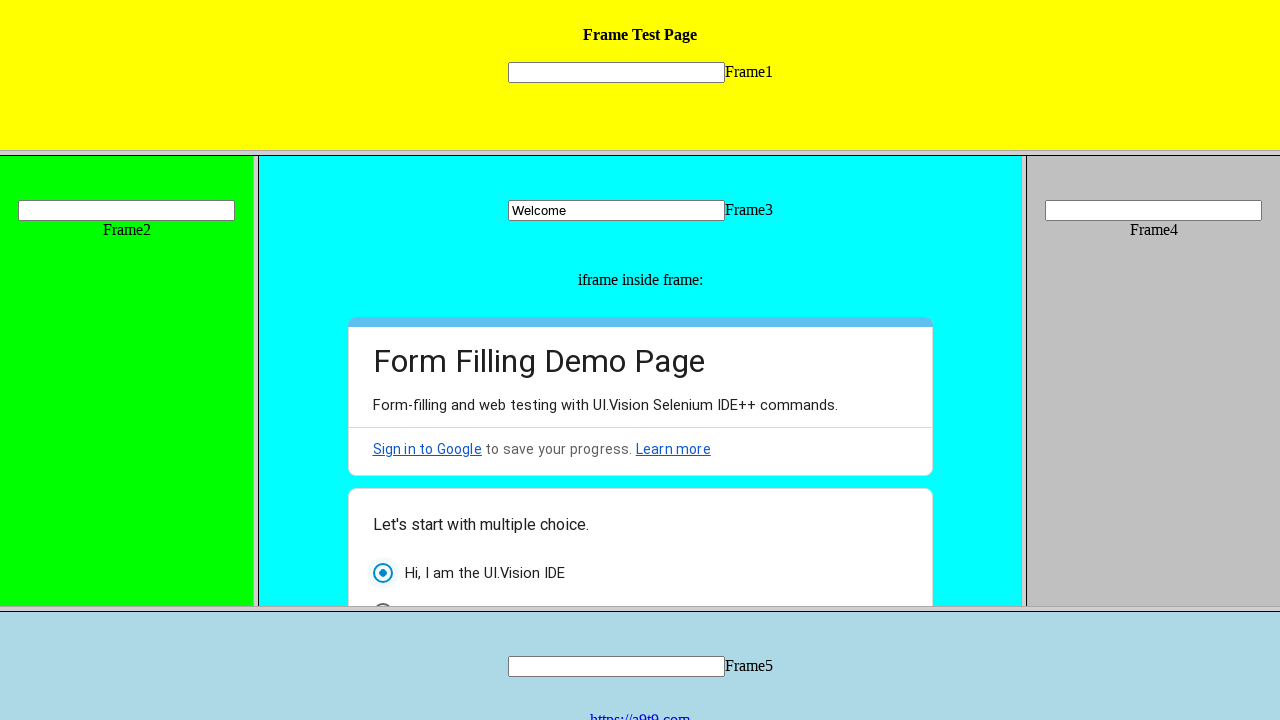

Waited 3 seconds for actions to complete
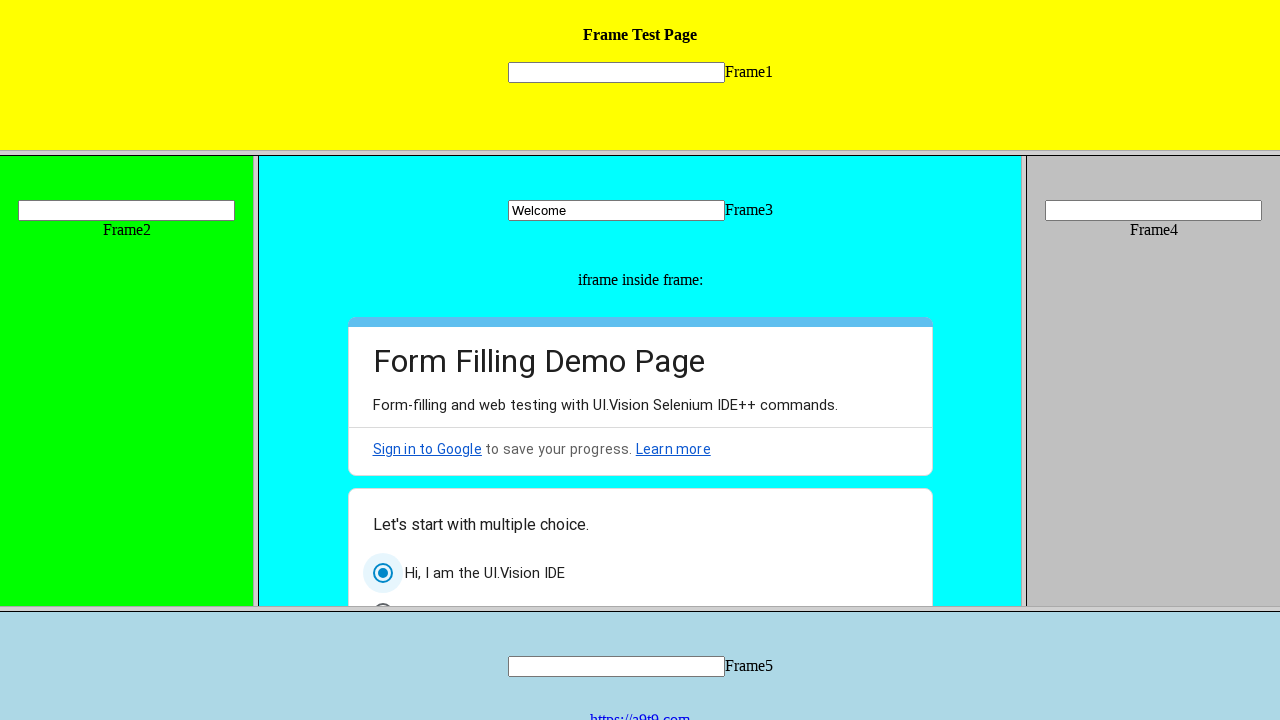

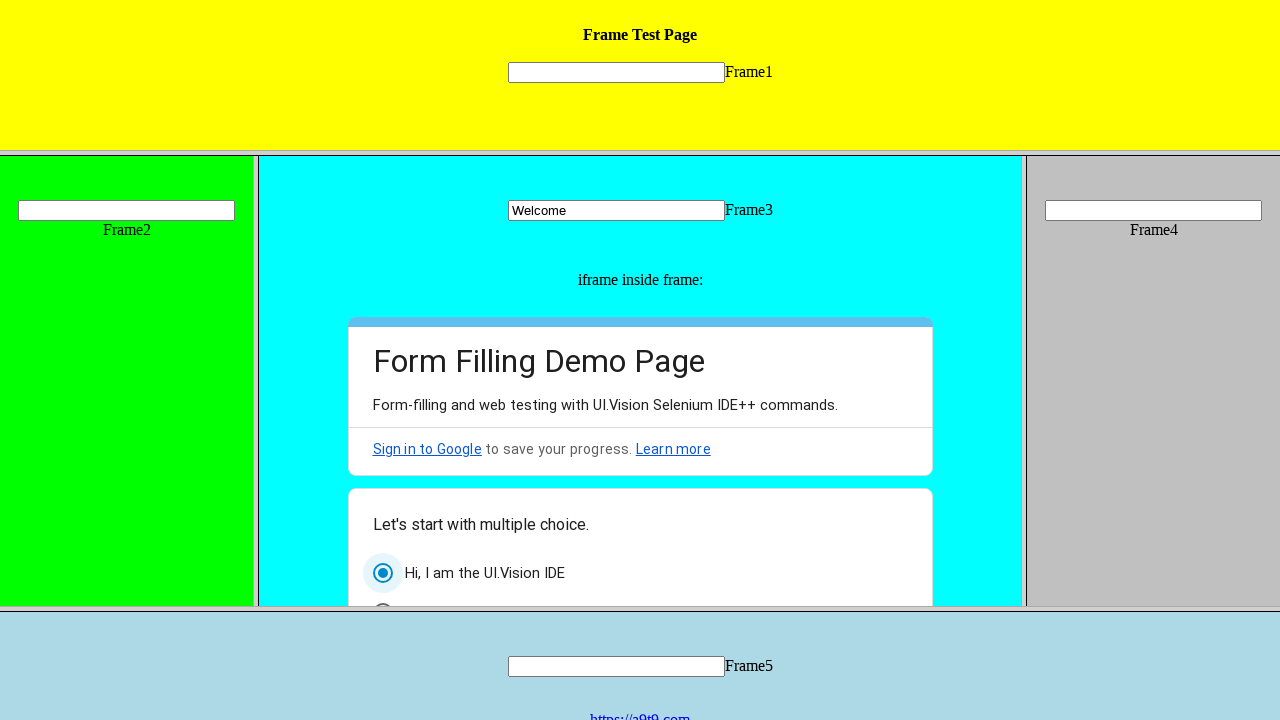